Tests element attribute examples page by locating various elements (headings, paragraphs) using different selectors and clicking a styled button.

Starting URL: https://testpages.herokuapp.com/styled/attributes-test.html

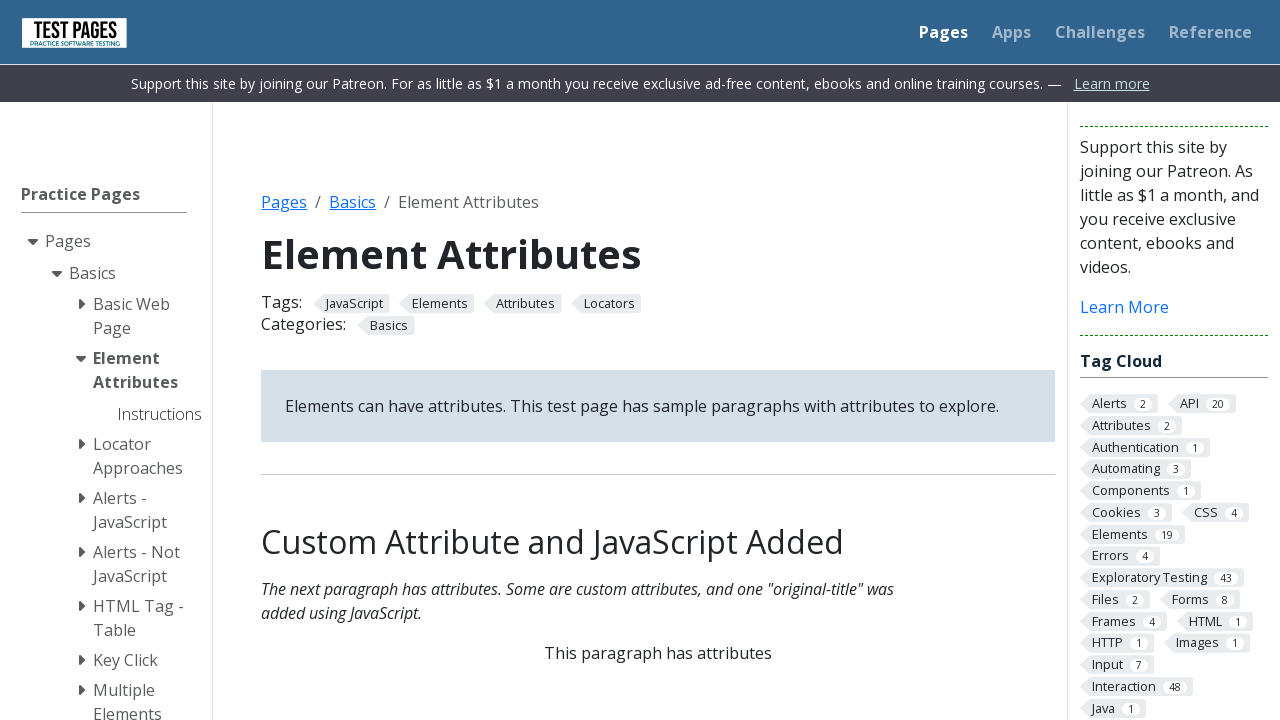

Waited for page title (h1) to be visible
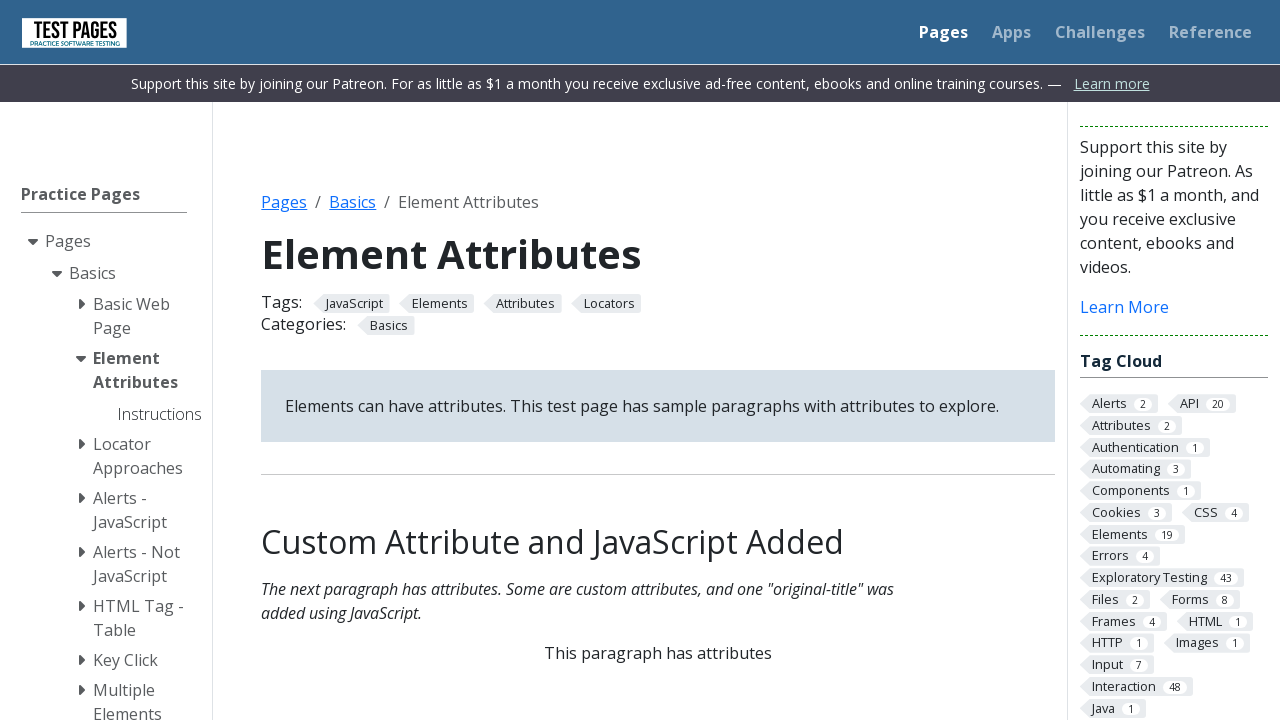

Waited for subtitle (h2) to be visible
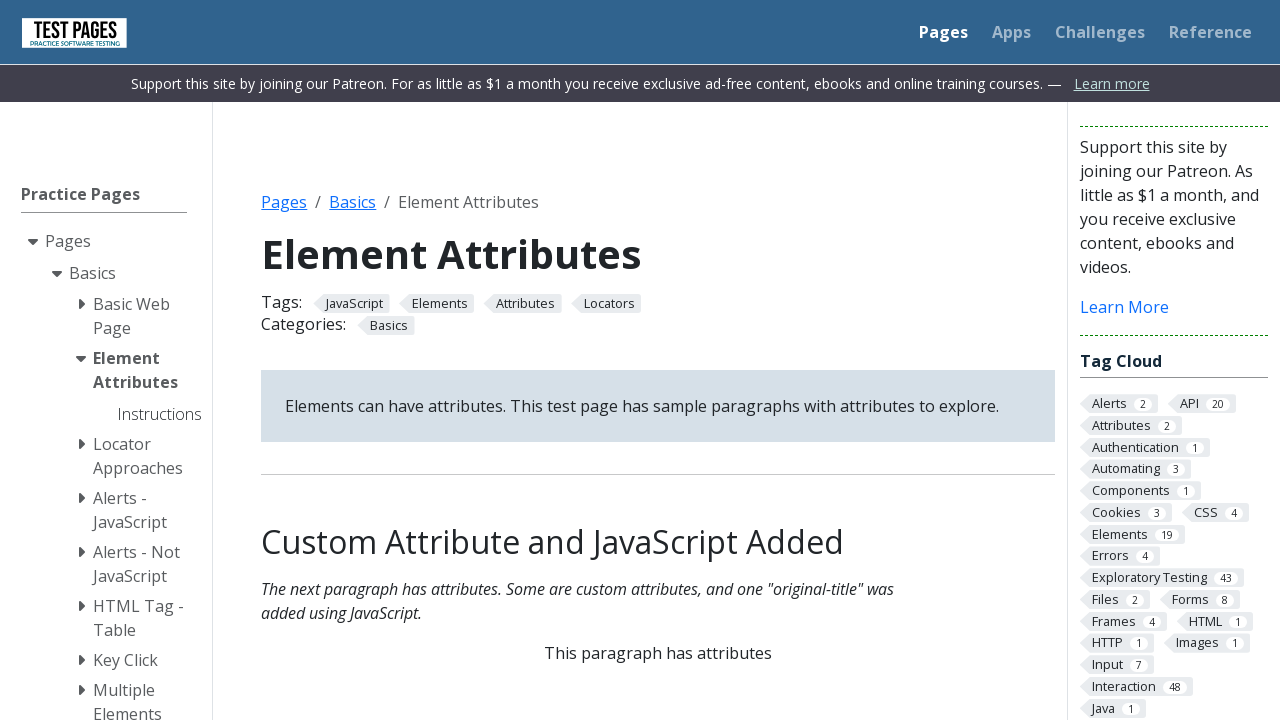

Waited for centre paragraph with id 'domattributes' to be visible
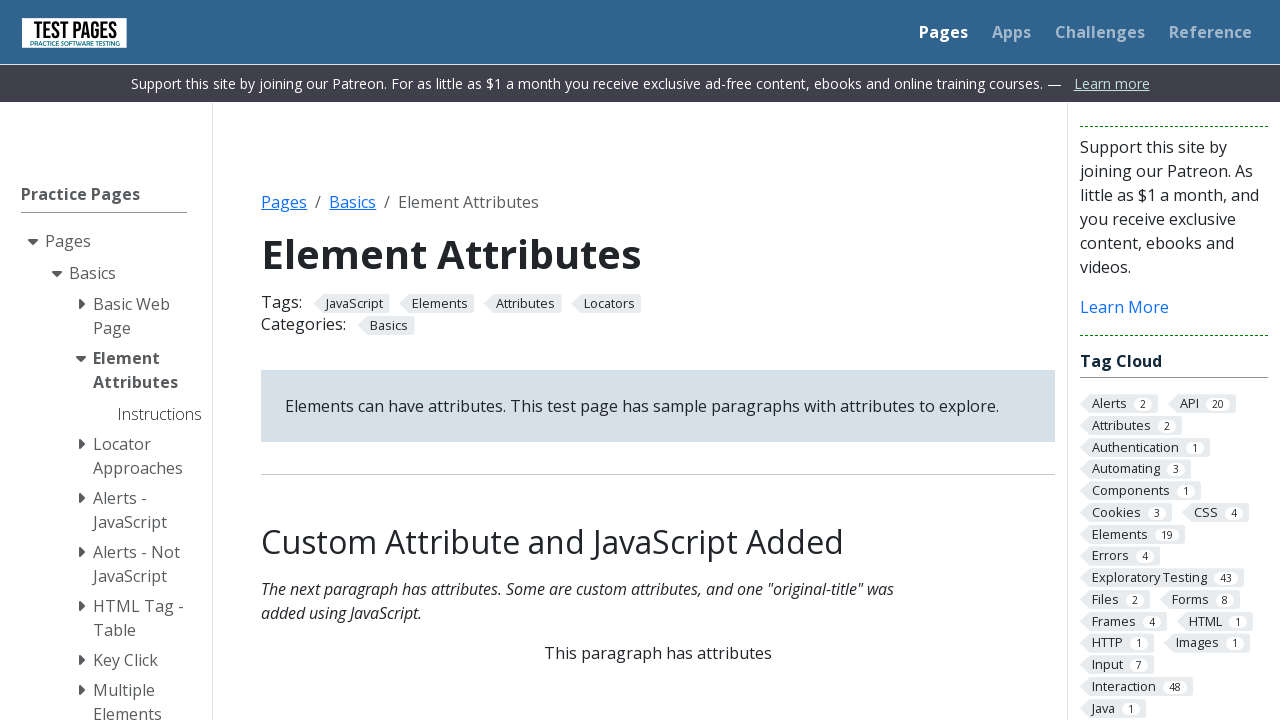

Waited for paragraph with inline-explanation class to be visible
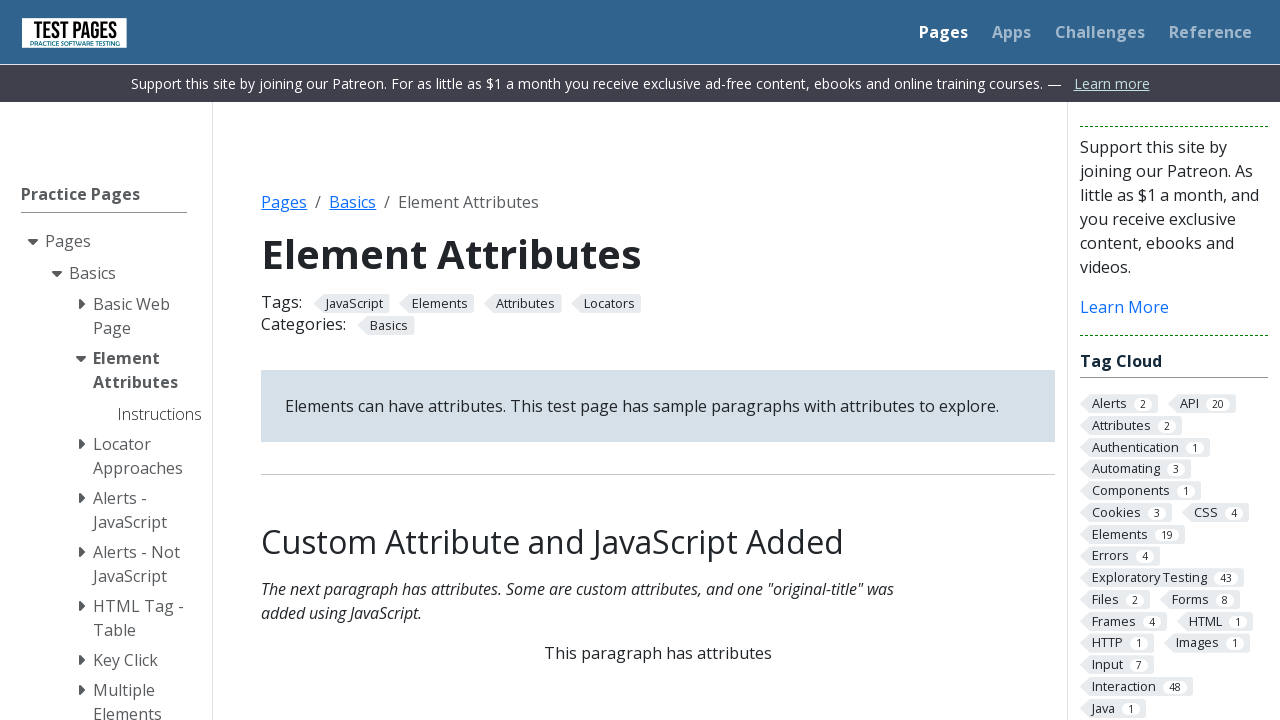

Waited for dynamic attributes section to be visible
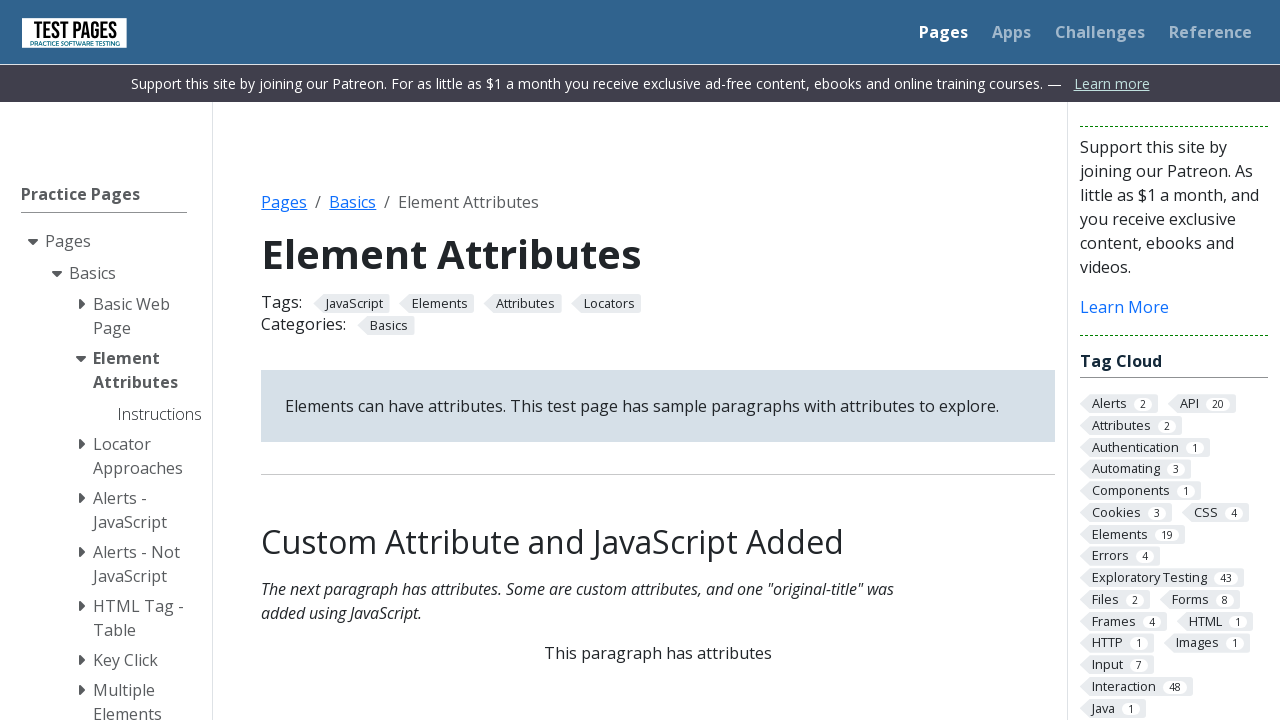

Clicked the green 'Add Another Attribute' button at (658, 360) on .styled-click-button
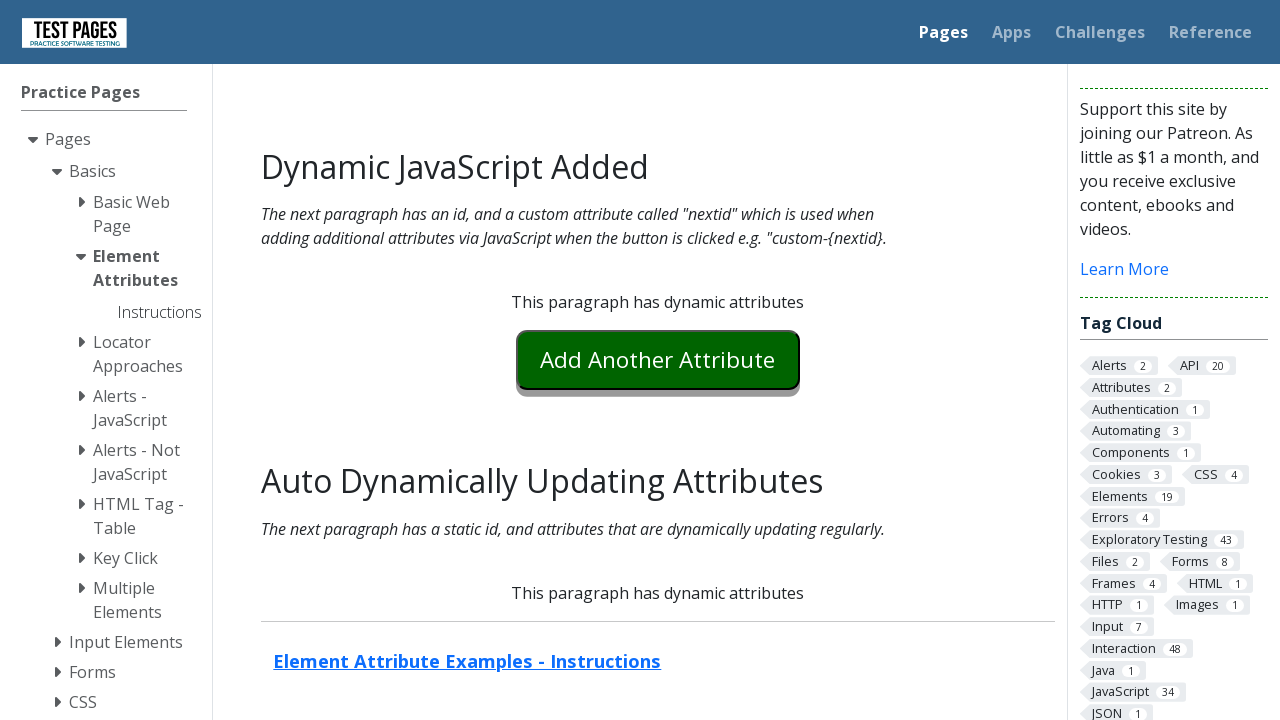

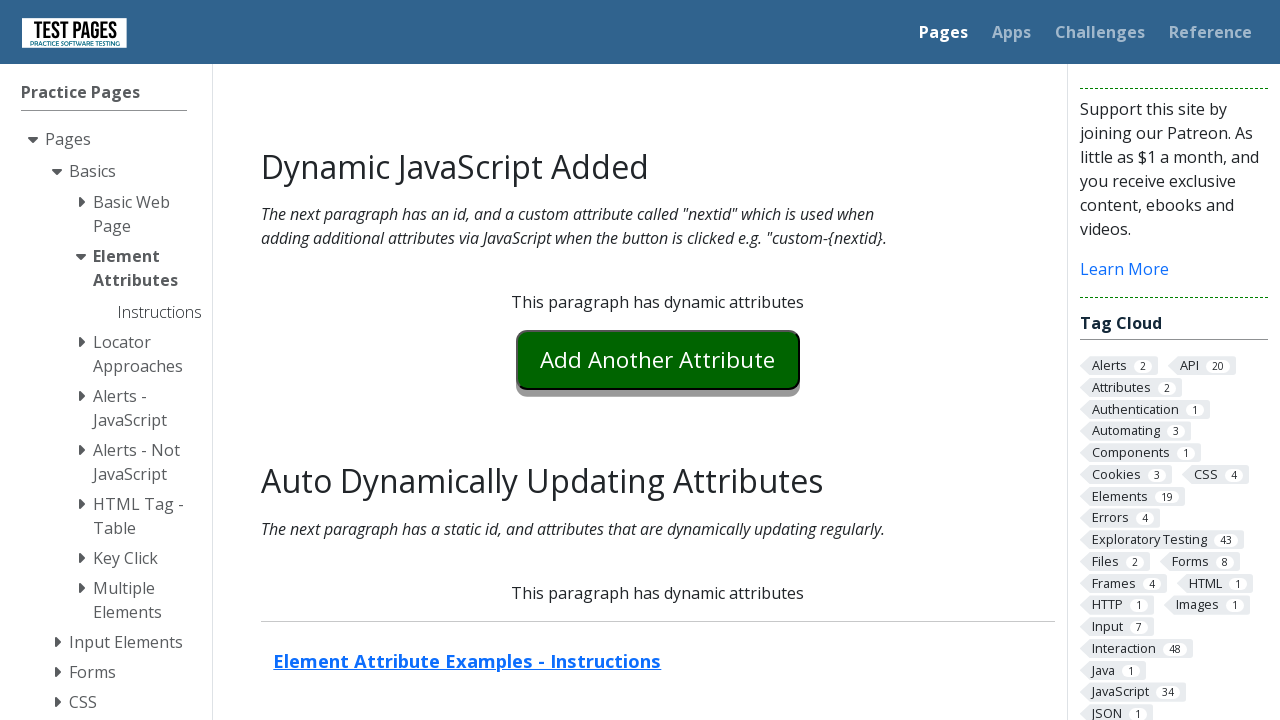